Tests consistency between mobile menu and desktop user dropdown menu by comparing menu items in both viewport sizes to ensure they display appropriate user management functions.

Starting URL: https://edu-create.vercel.app

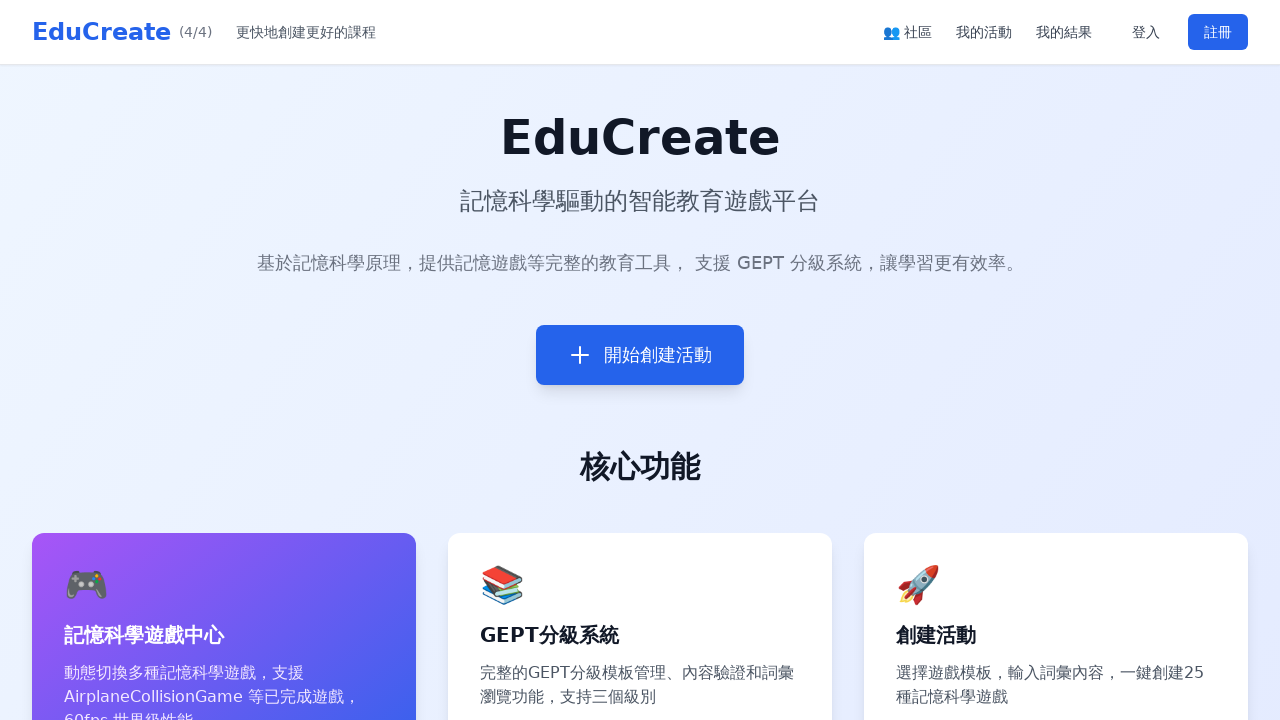

Set viewport to desktop size (1920x1080)
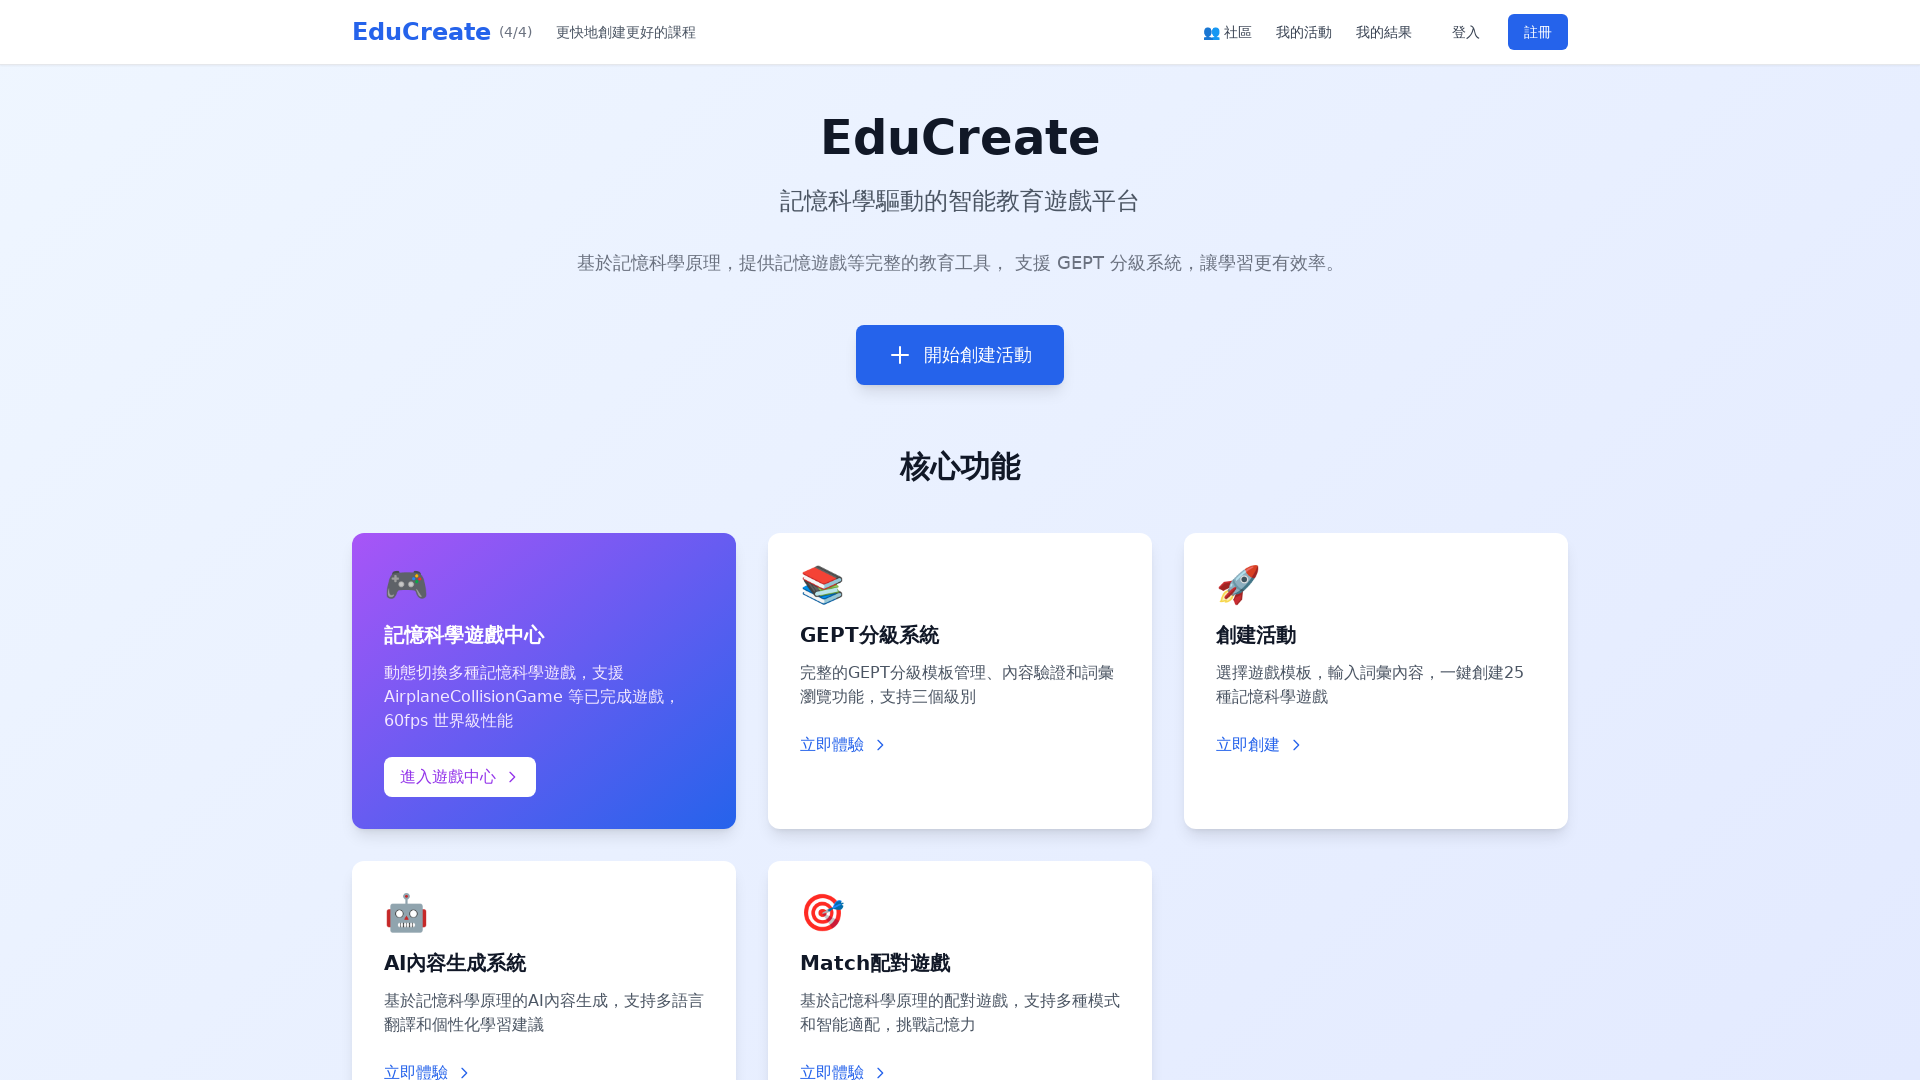

Waited for desktop page to load
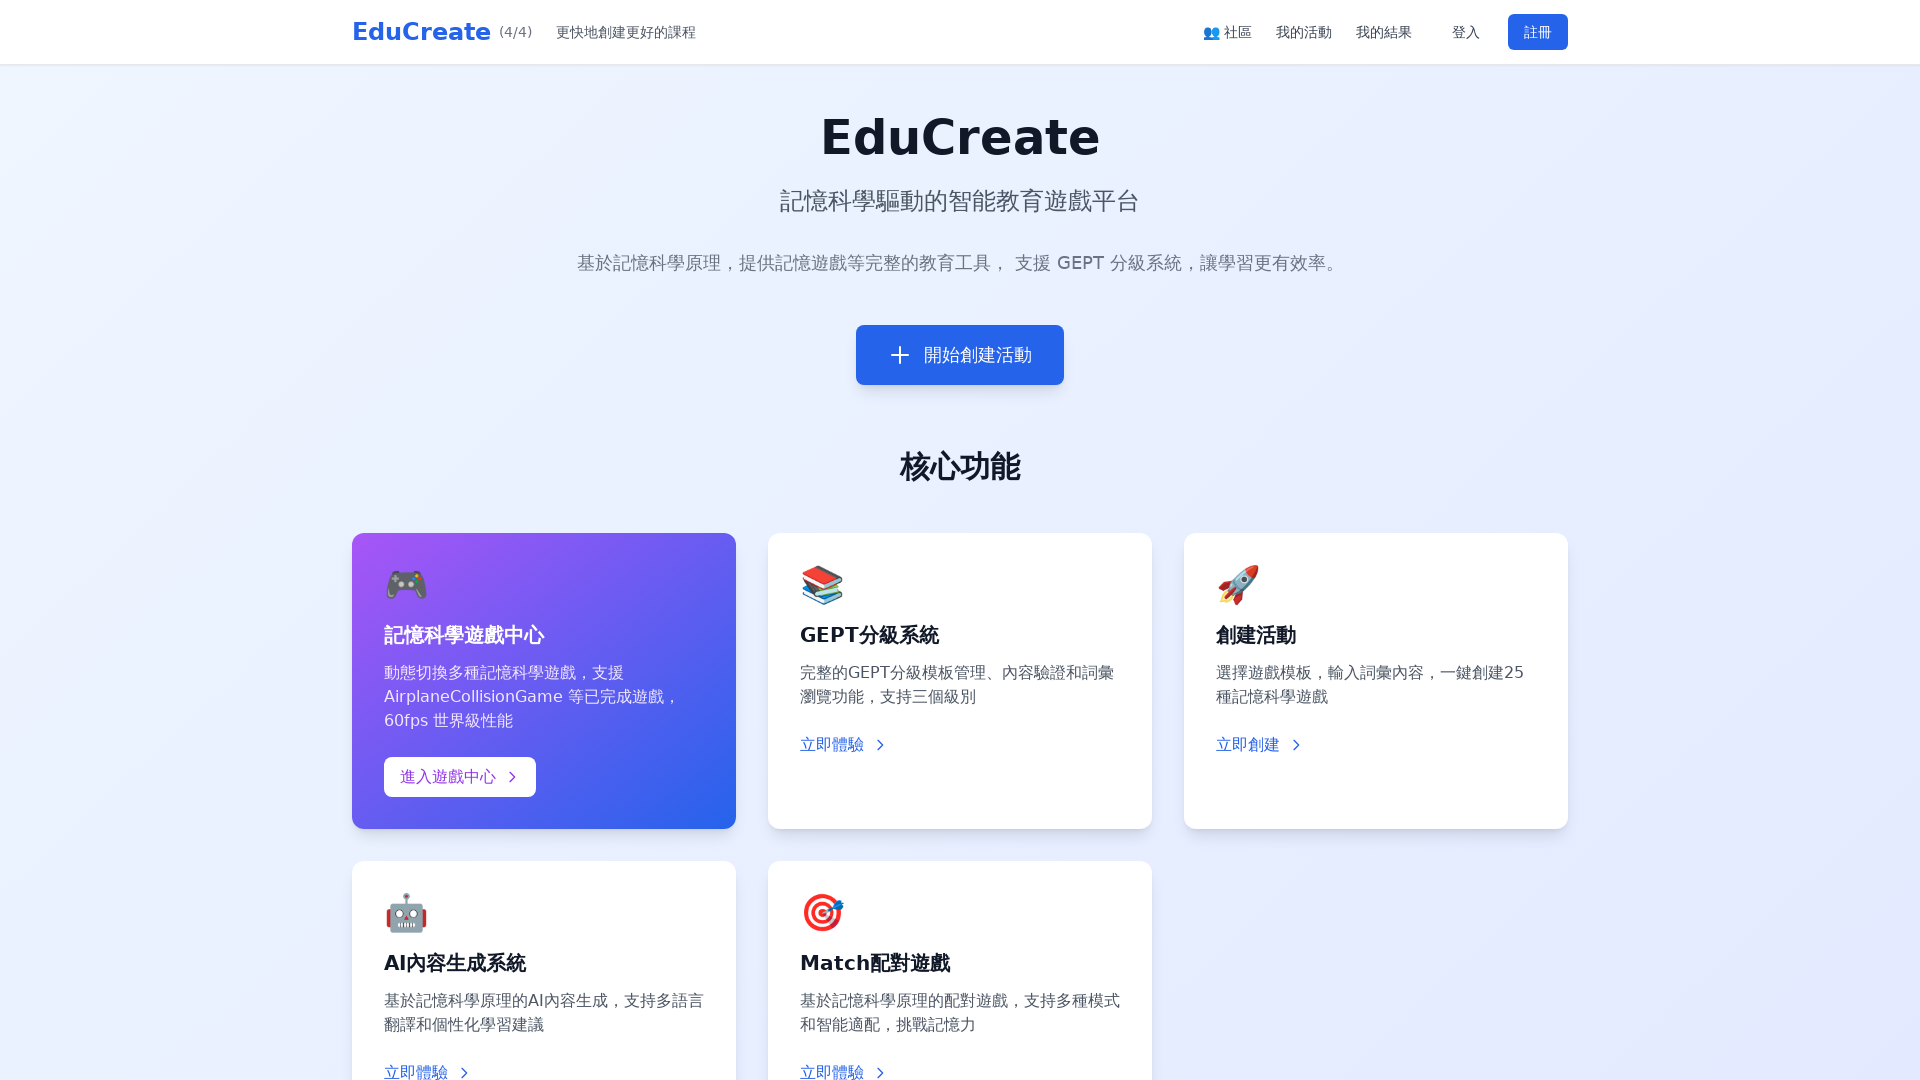

Located desktop user menu button
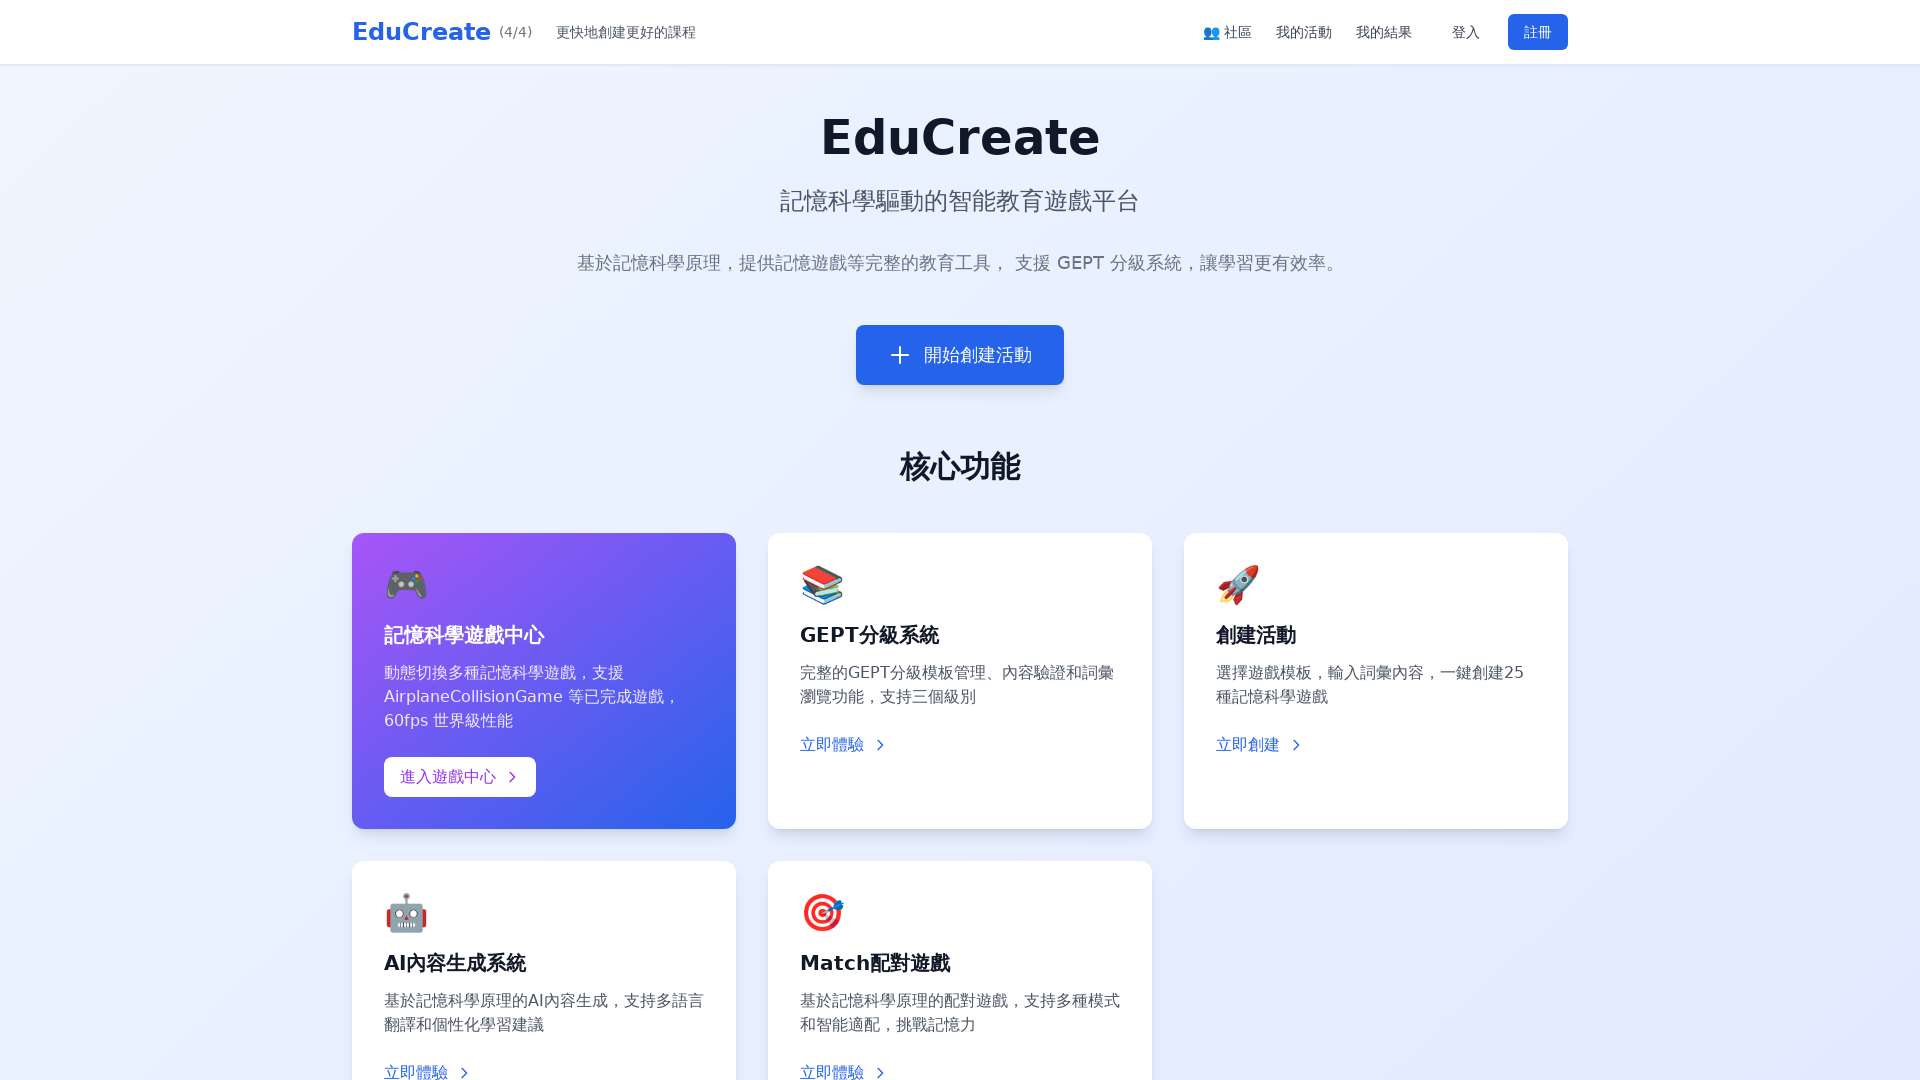

Set viewport to mobile size (375x812)
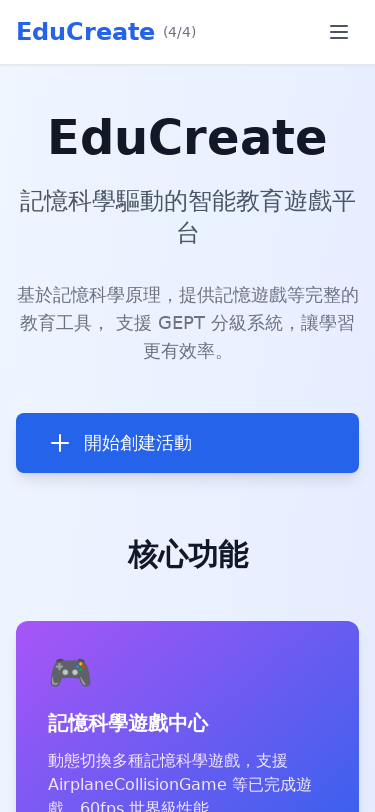

Reloaded page for mobile viewport
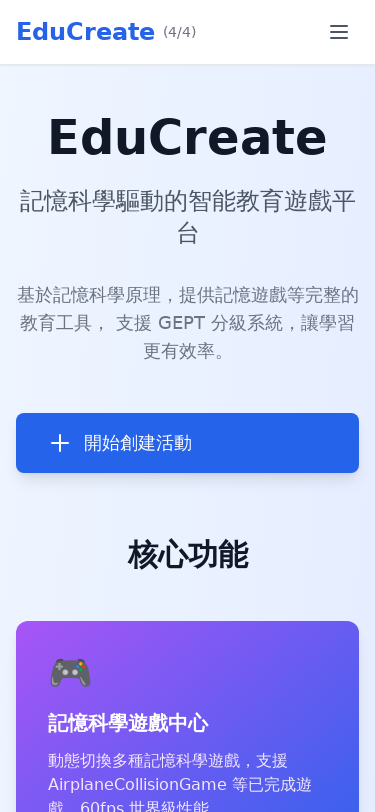

Waited for mobile page to fully load
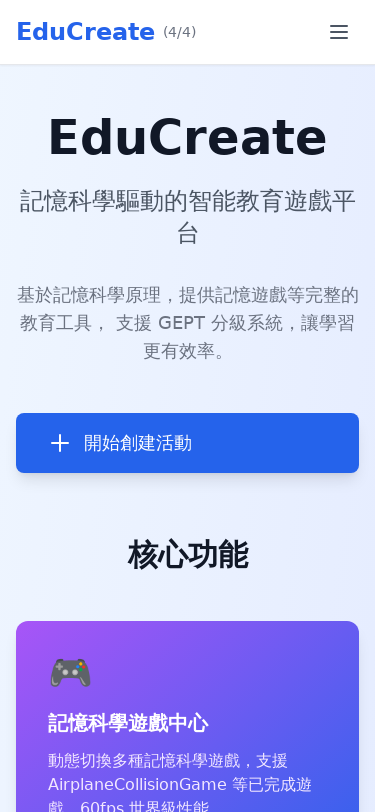

Located mobile menu button
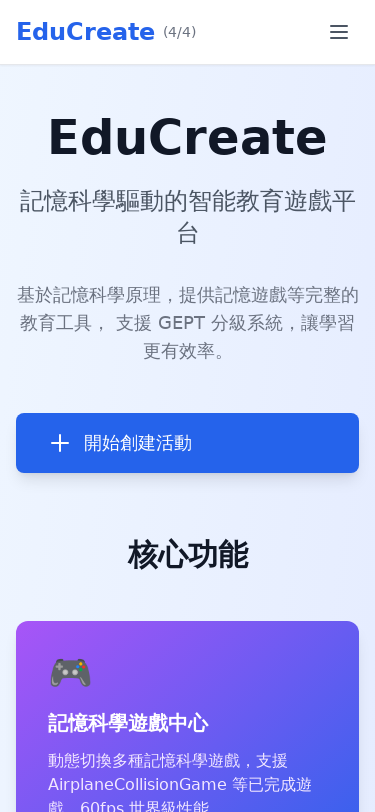

Clicked mobile menu button at (339, 32) on [data-testid="mobile-menu-button"]
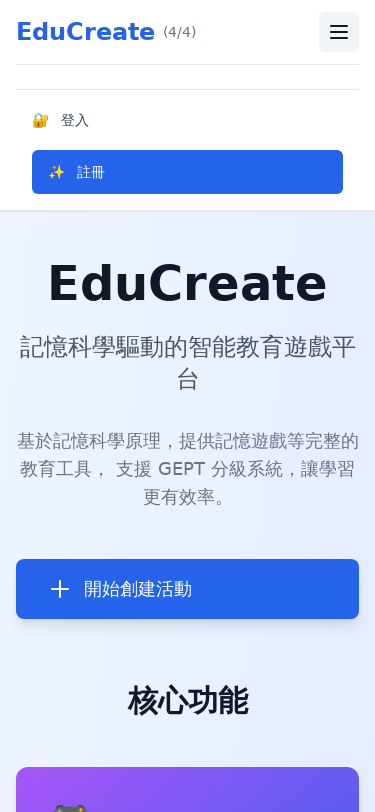

Waited for mobile menu to open
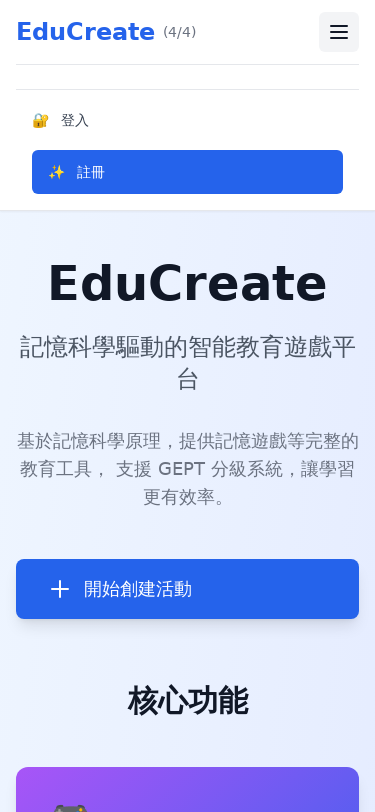

Extracted mobile menu items
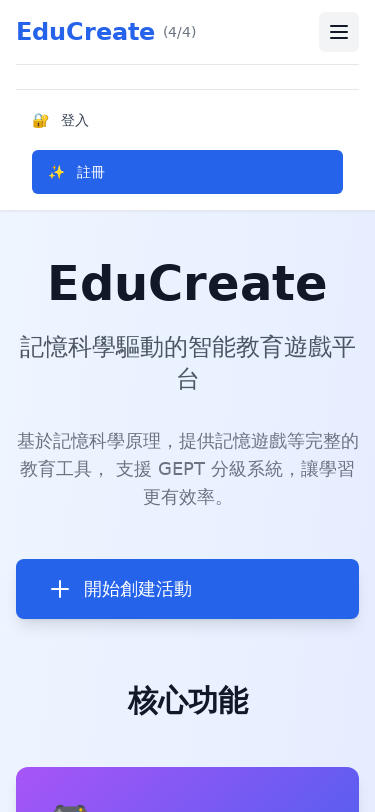

Verified logged out state: mobile menu has minimal items
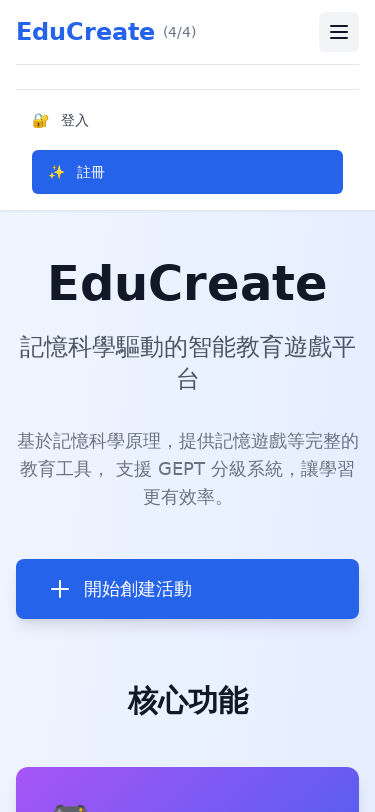

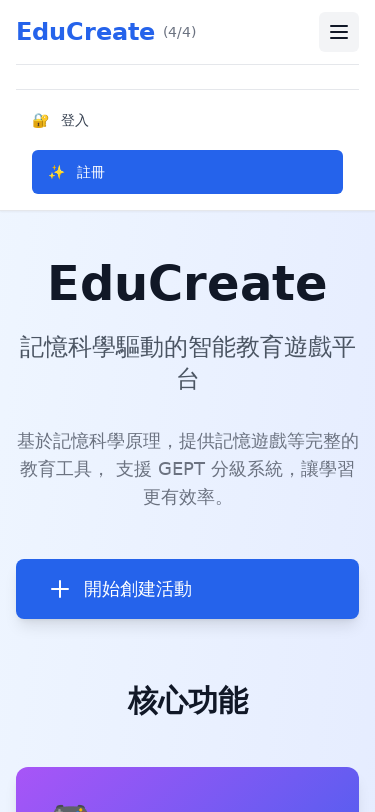